Tests form validation by submitting the practice form with an invalid email format (missing domain extension) and verifying that the form submission fails

Starting URL: https://demoqa.com/automation-practice-form

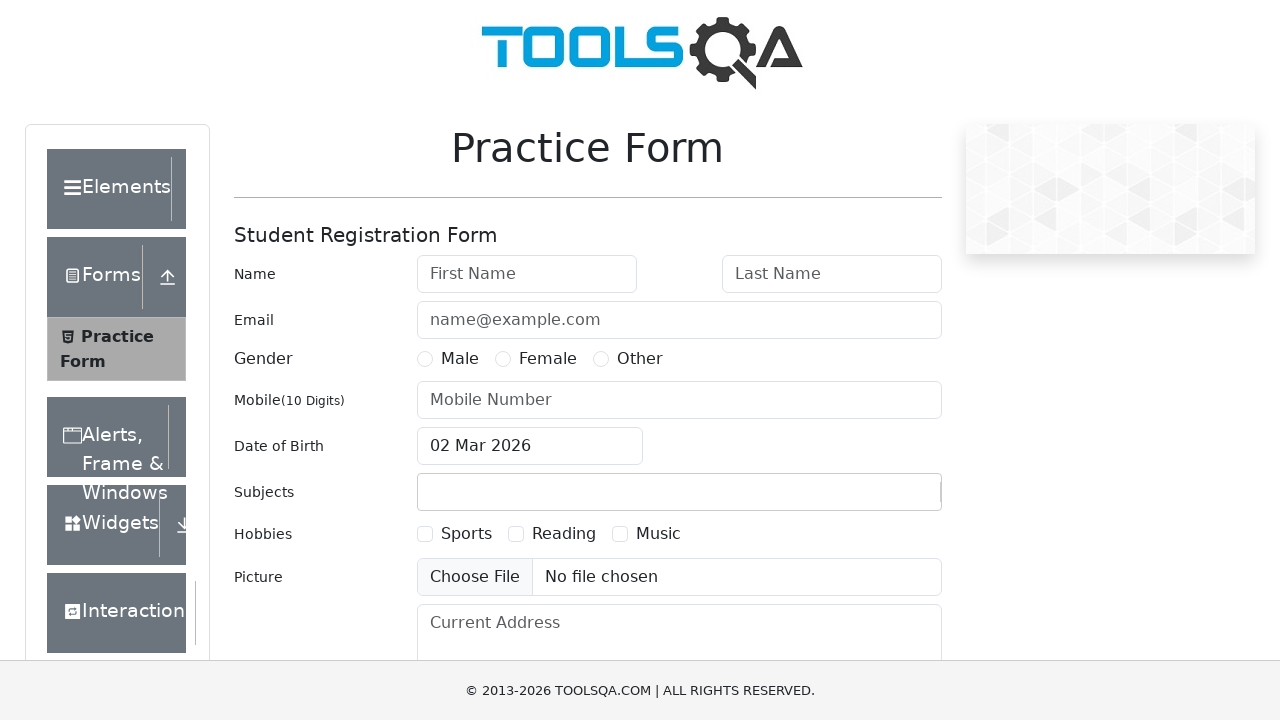

Filled first name field with 'Chamod' on #firstName
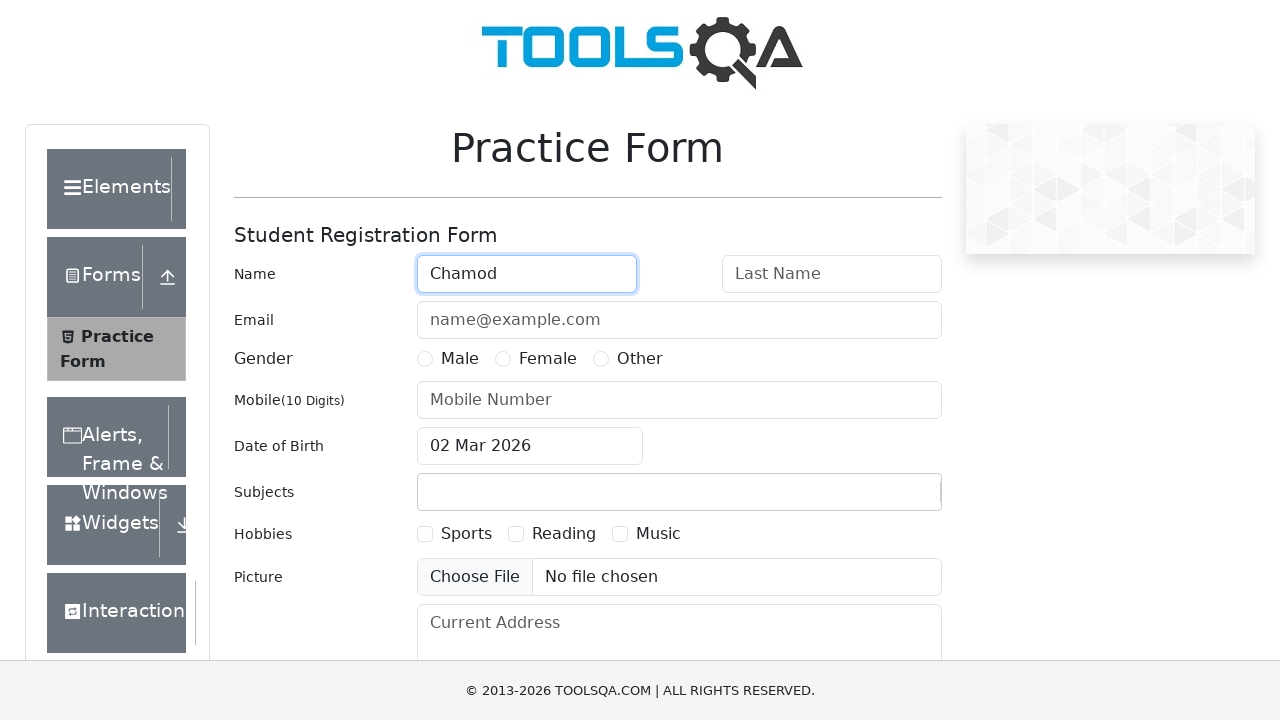

Filled last name field with 'Lakshitha' on #lastName
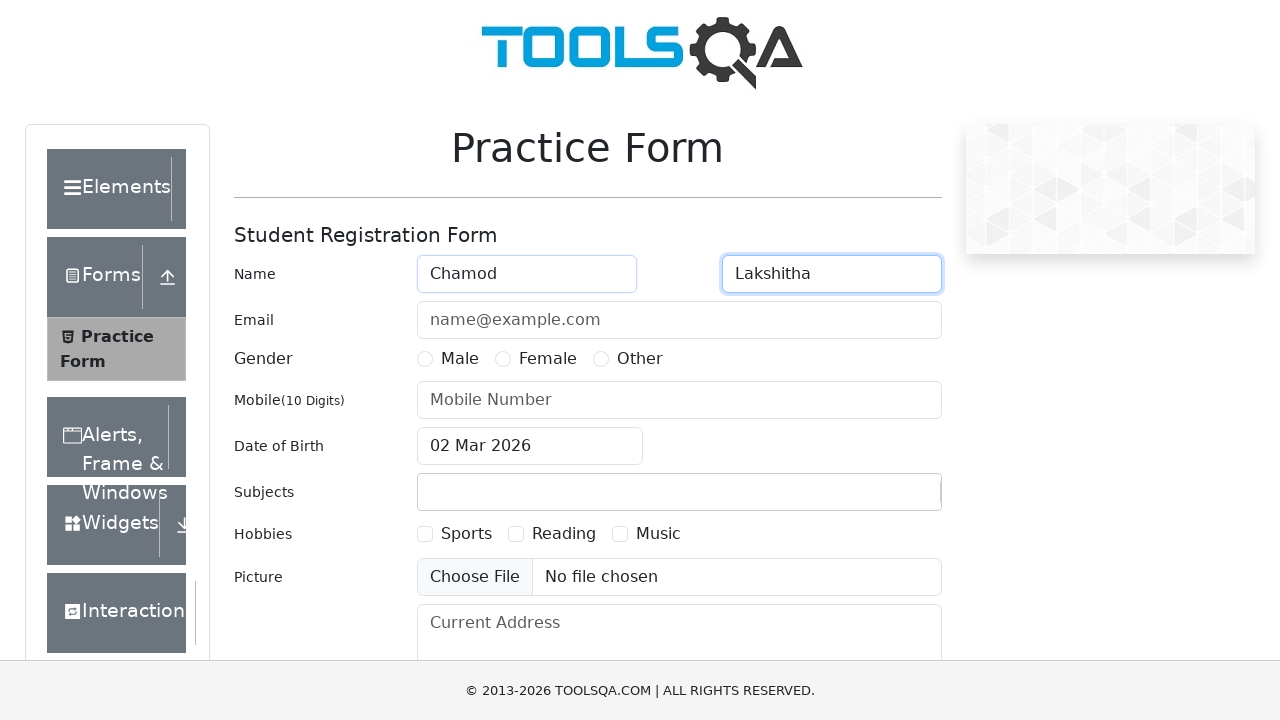

Filled email field with invalid email 'abc@gmail' (missing domain extension) on #userEmail
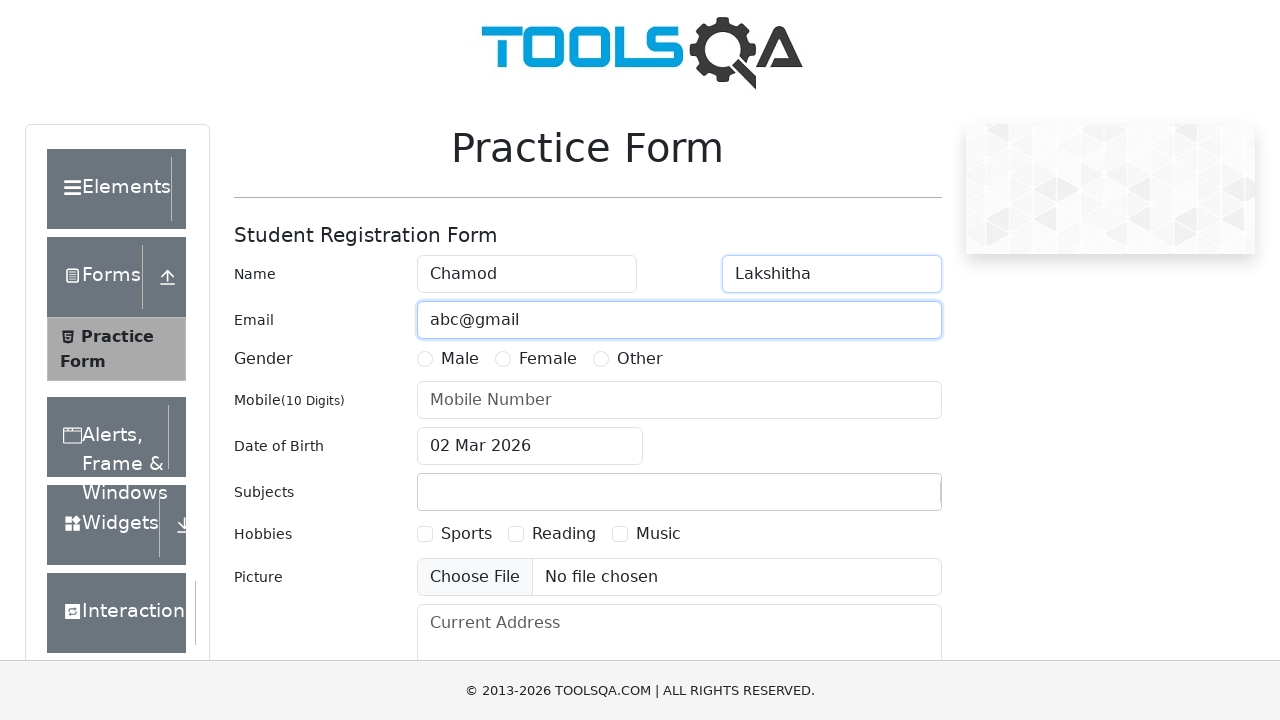

Selected Male gender option at (460, 359) on label[for='gender-radio-1']
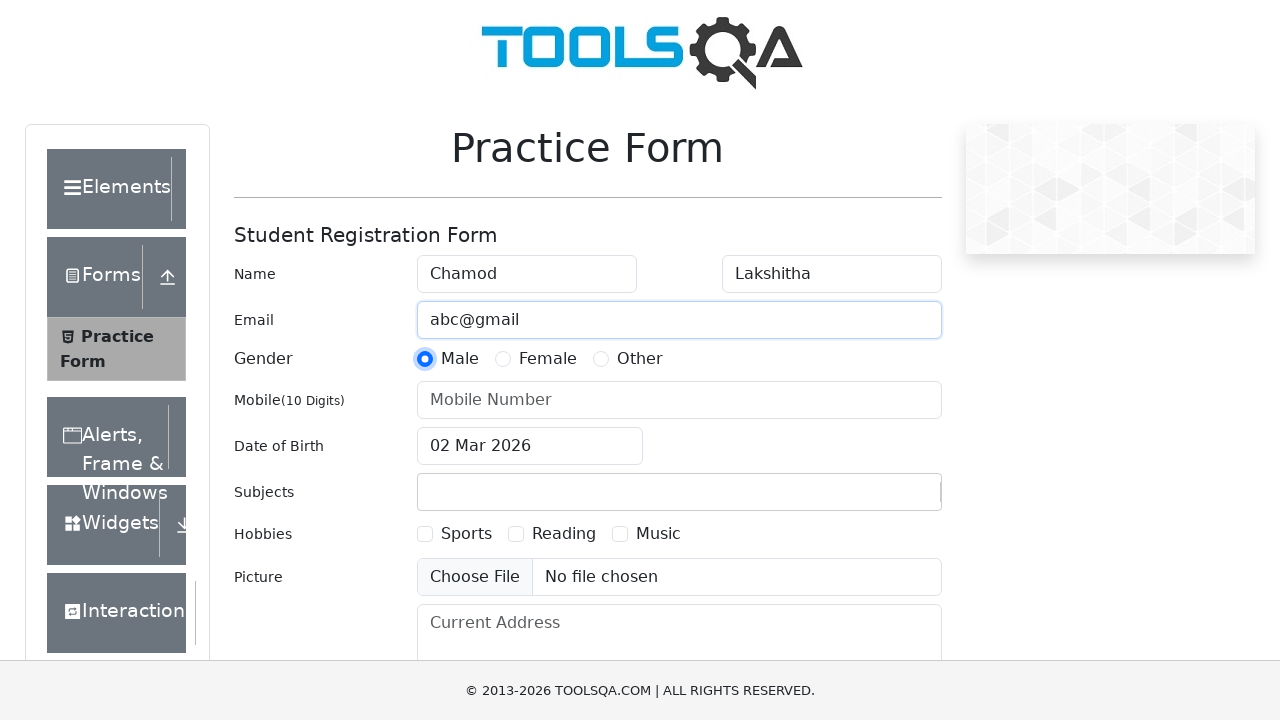

Filled mobile number field with '1234567890' on #userNumber
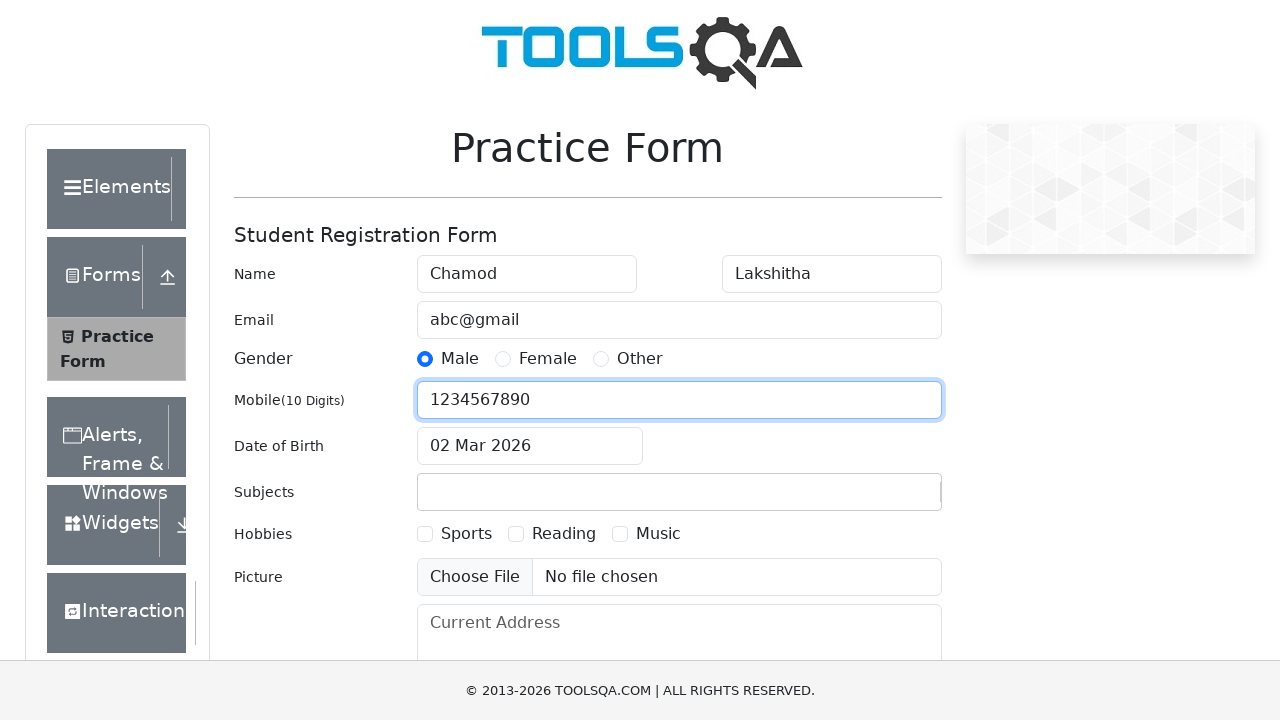

Opened date of birth picker at (530, 446) on #dateOfBirthInput
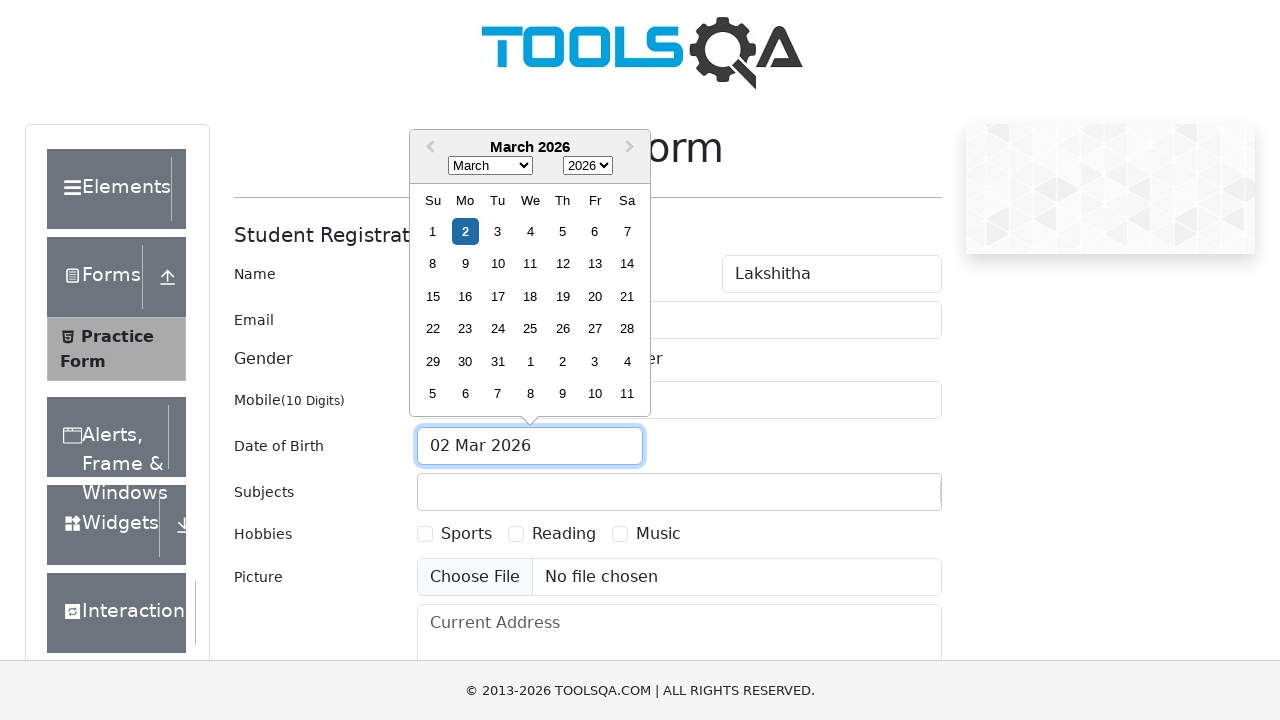

Selected May in date picker month dropdown on .react-datepicker__month-select
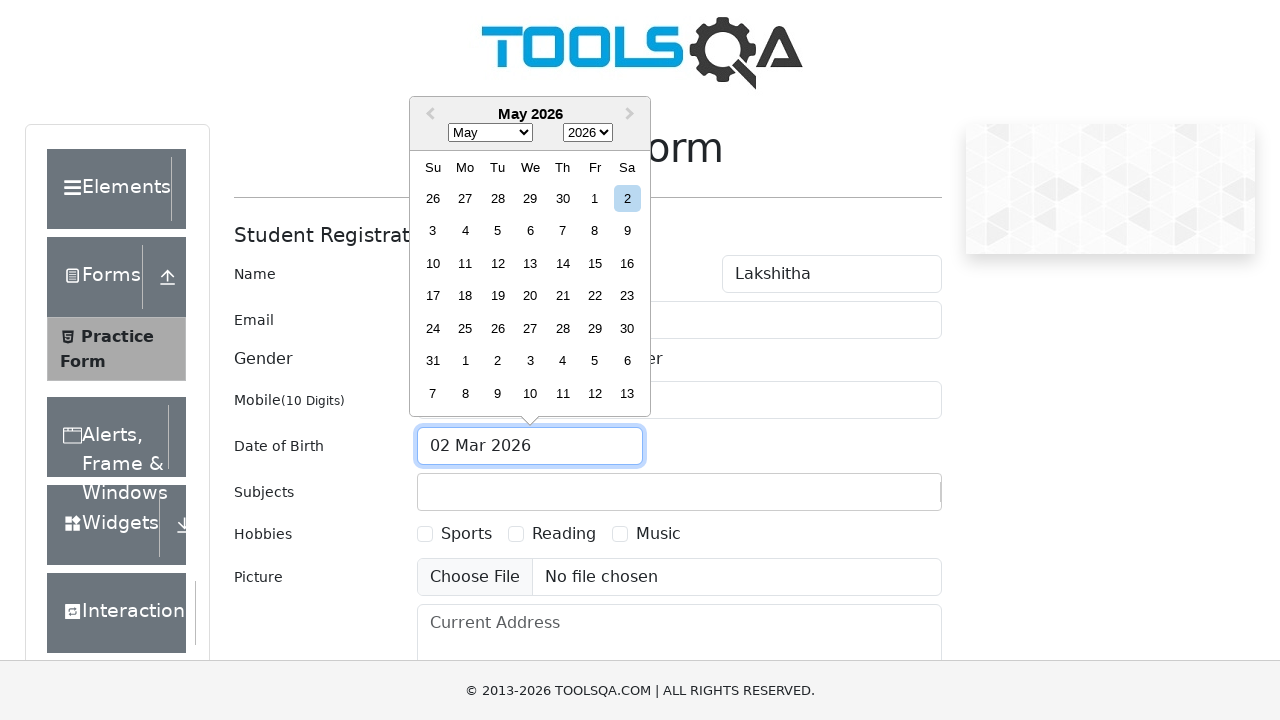

Selected 2001 in date picker year dropdown on .react-datepicker__year-select
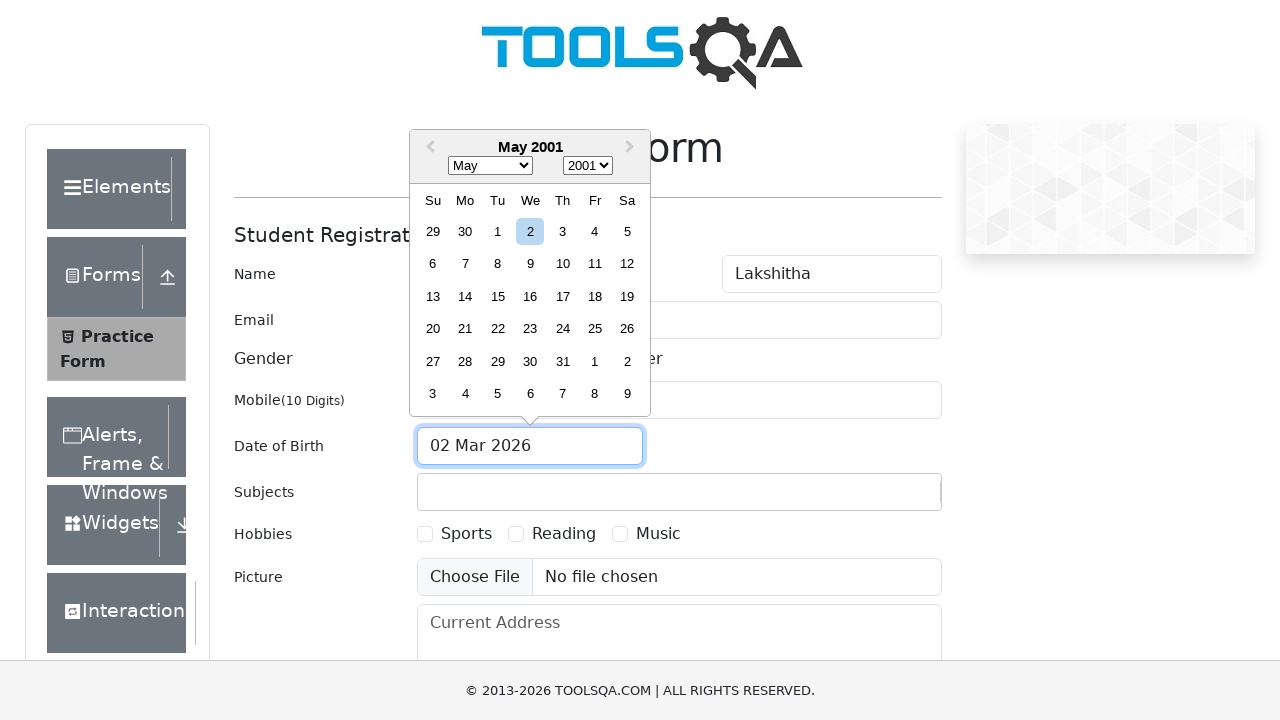

Selected 11th day in date picker at (595, 264) on .react-datepicker__day--011:not(.react-datepicker__day--outside-month)
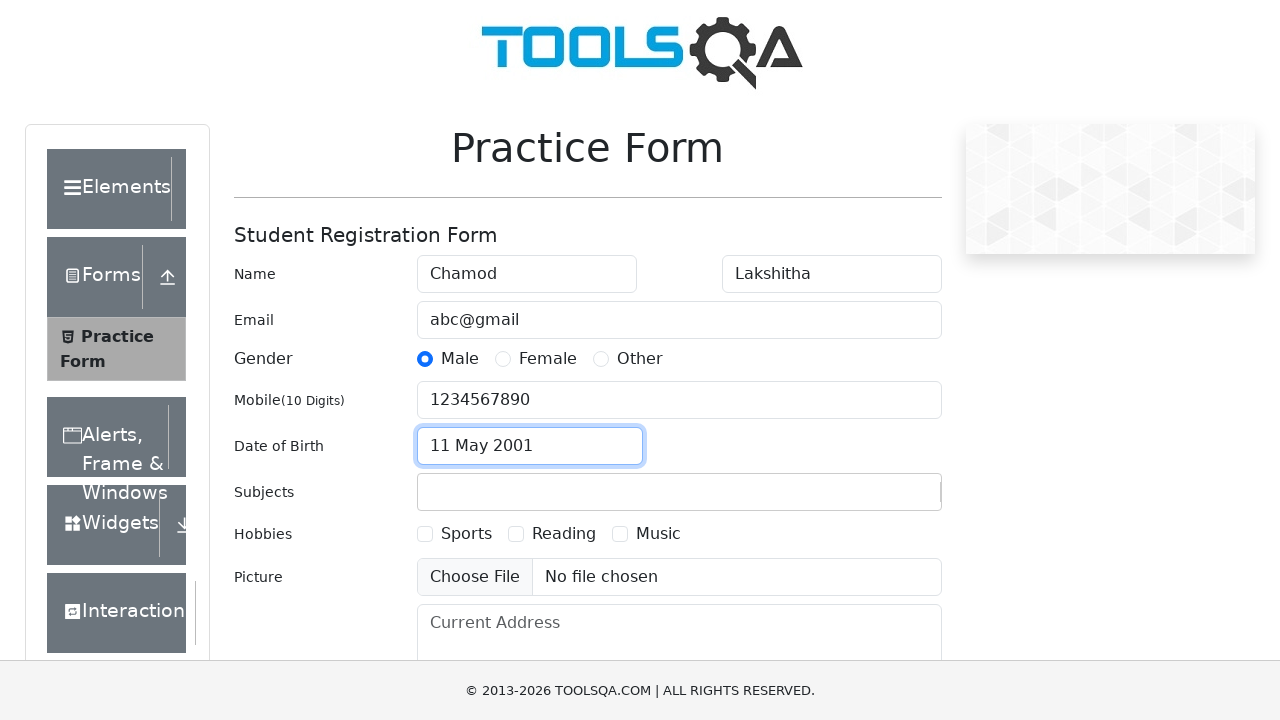

Clicked subjects input field at (430, 492) on #subjectsInput
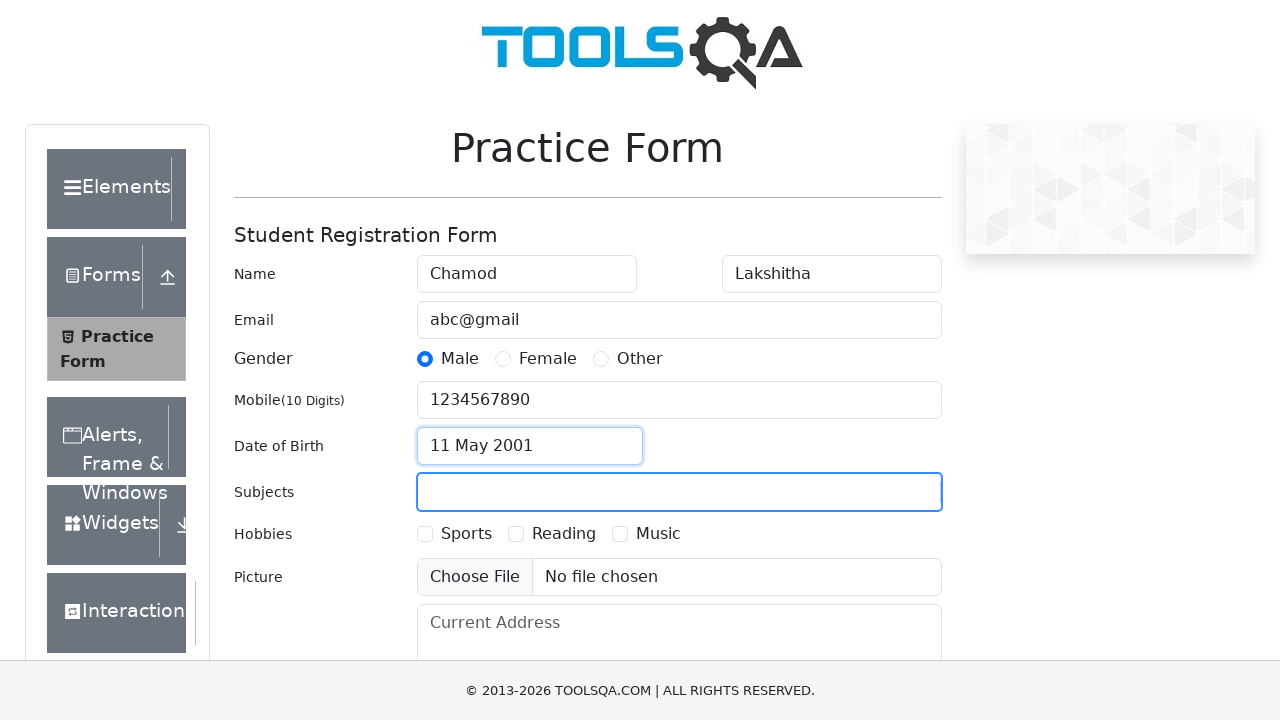

Filled subjects field with 'Maths' on #subjectsInput
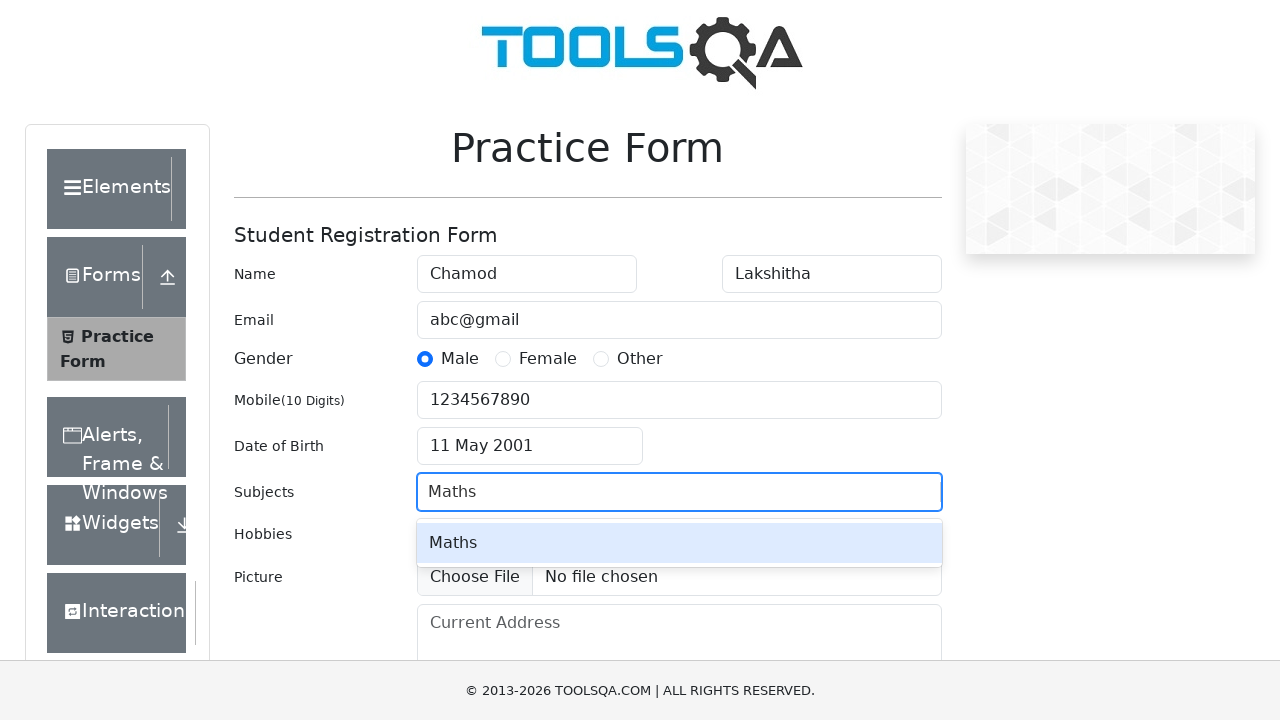

Pressed Enter to confirm subject selection
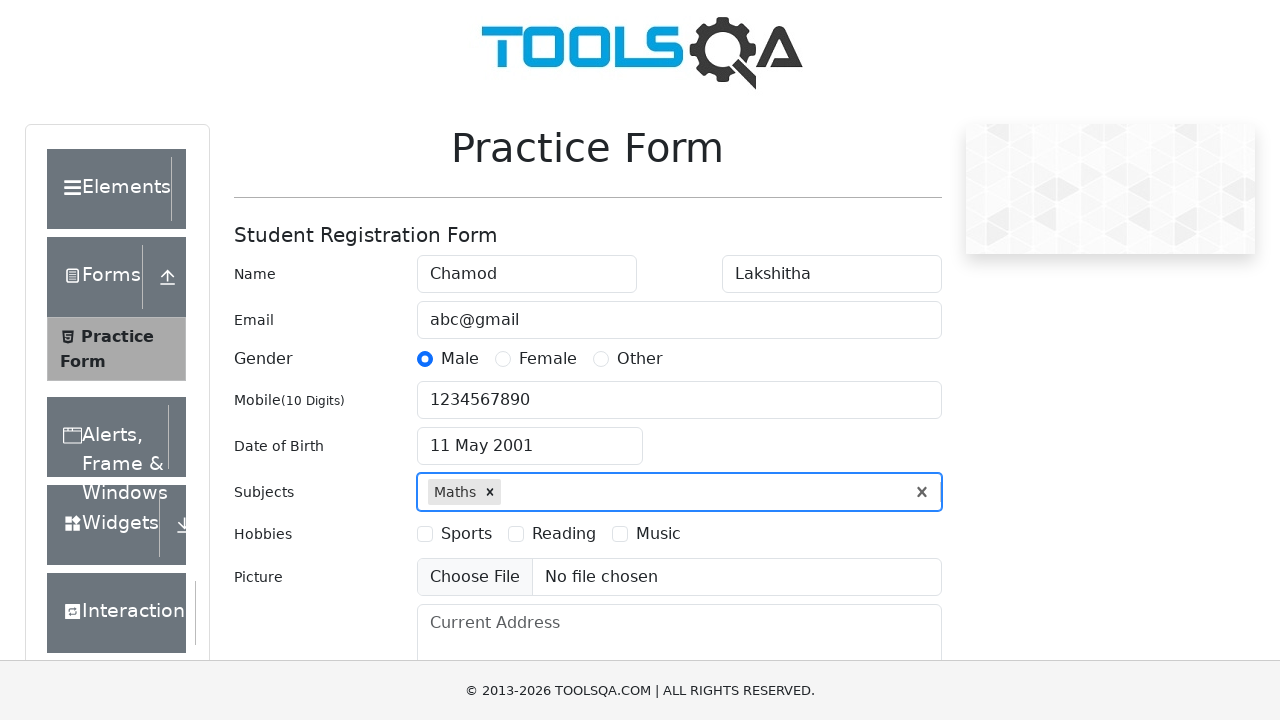

Selected Sports hobby checkbox at (466, 534) on label[for='hobbies-checkbox-1']
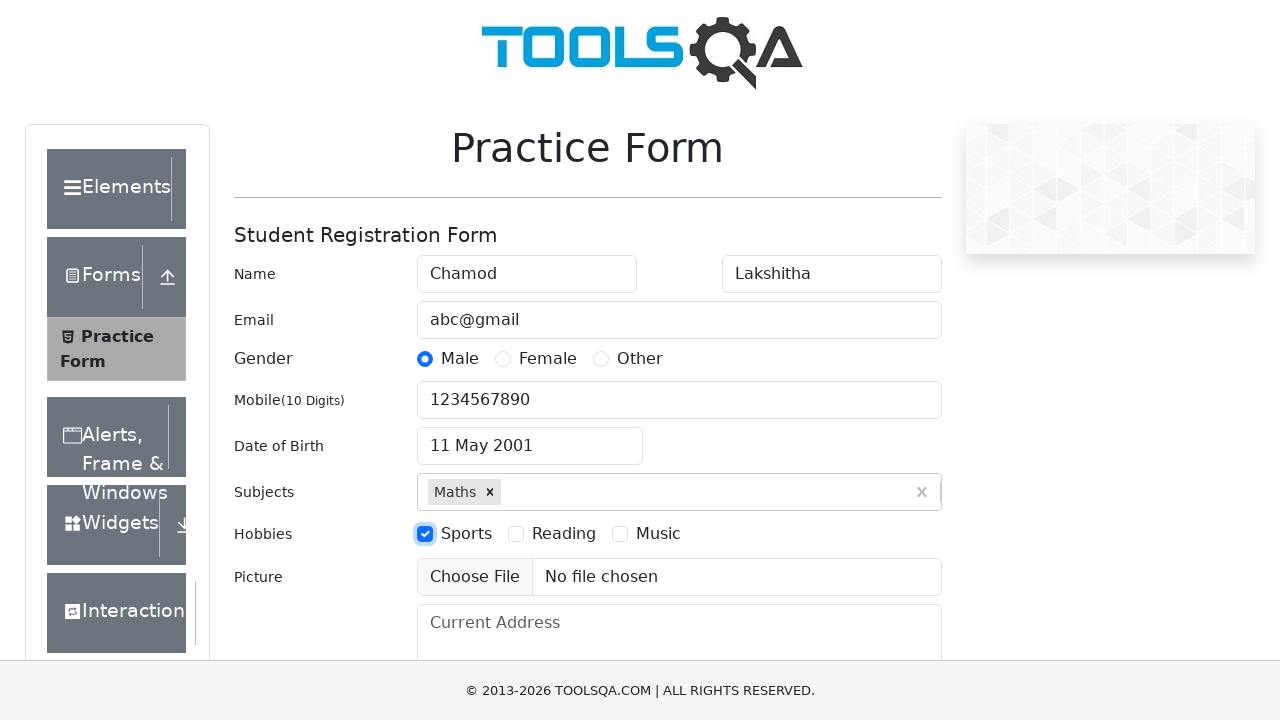

Skipped file upload (no file available)
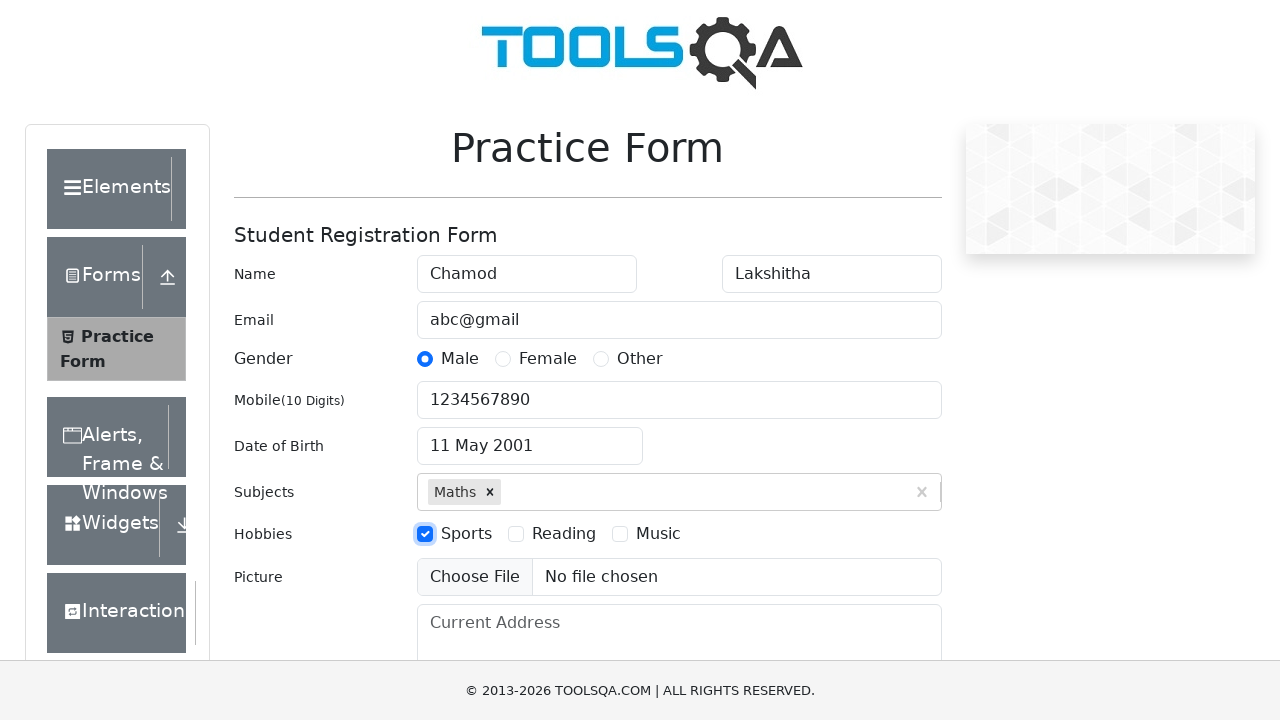

Filled current address field with '93/15 Piliyandala' on #currentAddress
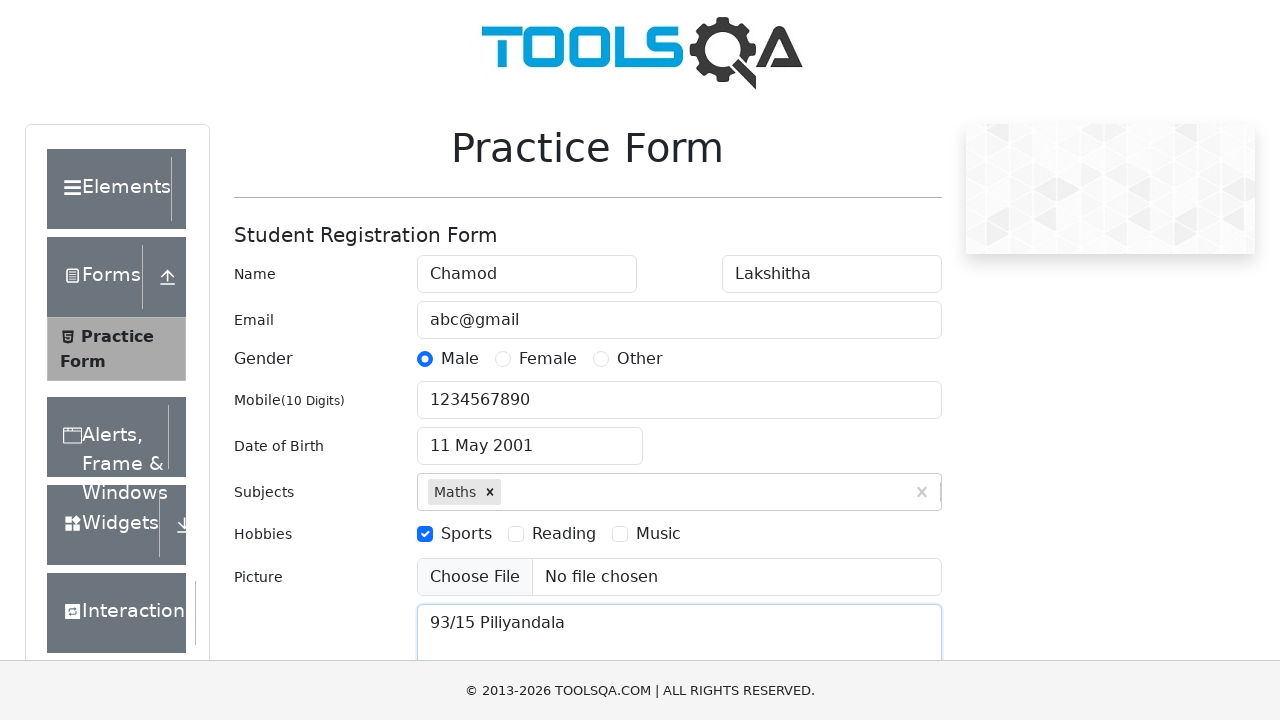

Clicked state dropdown at (527, 437) on #state
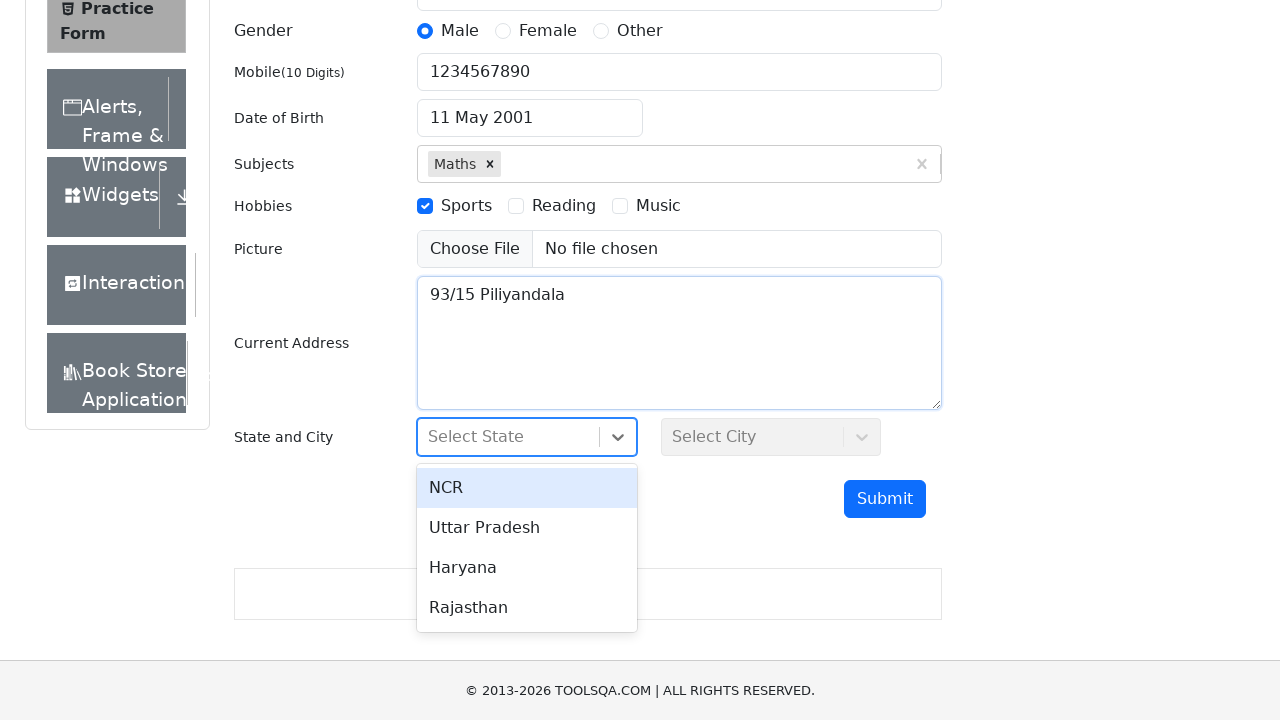

Selected first state option at (527, 488) on #react-select-3-option-0
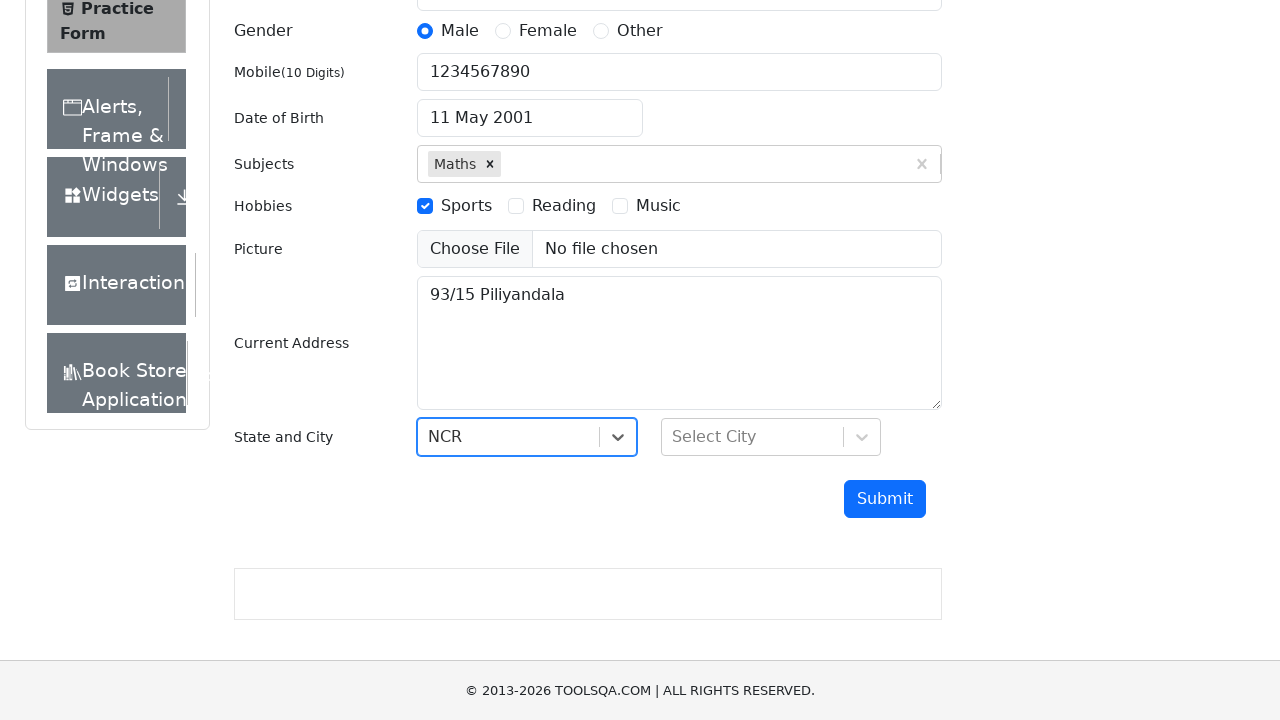

Clicked city dropdown at (771, 437) on #city
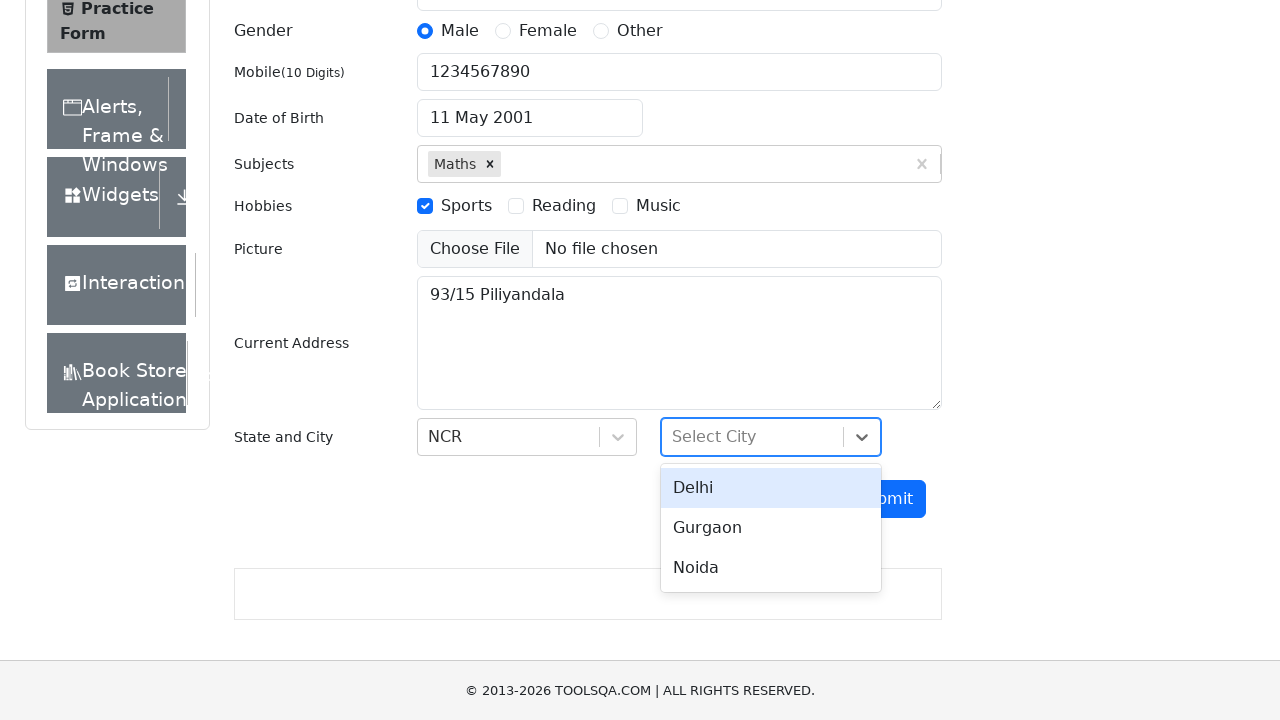

Selected first city option at (771, 488) on #react-select-4-option-0
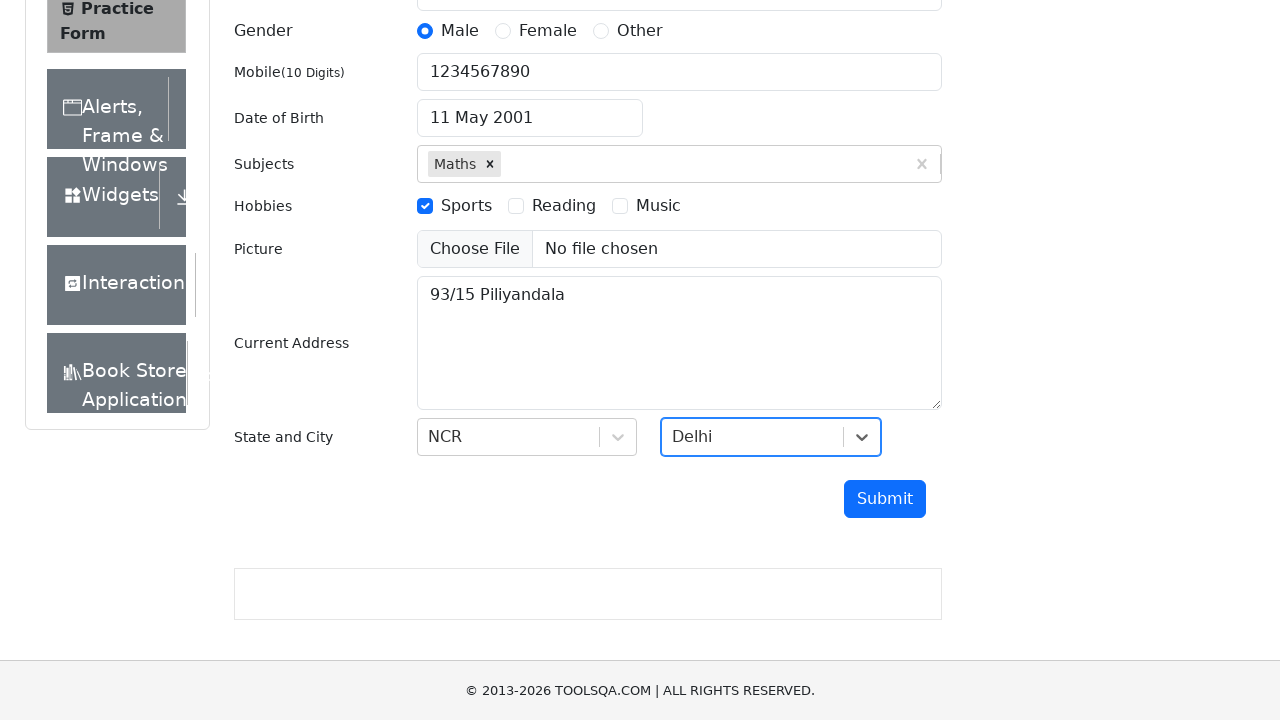

Clicked form submit button at (885, 499) on #submit
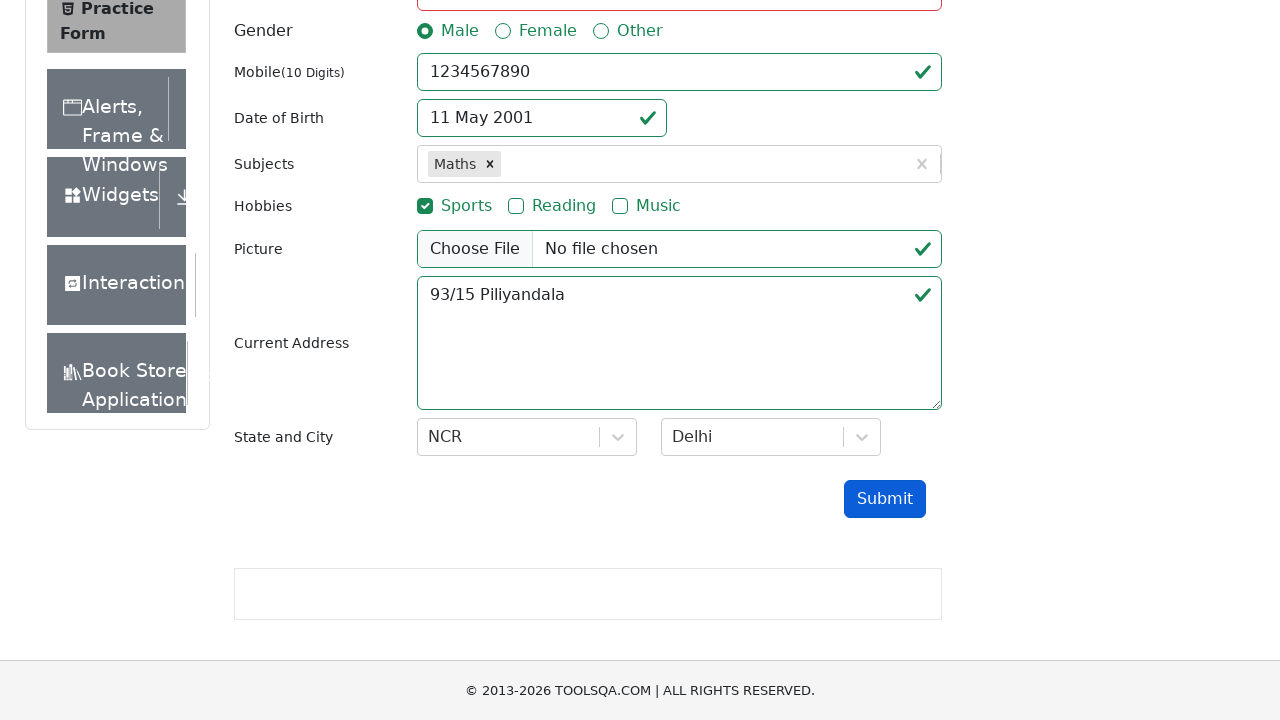

Waited 1000ms for potential form submission
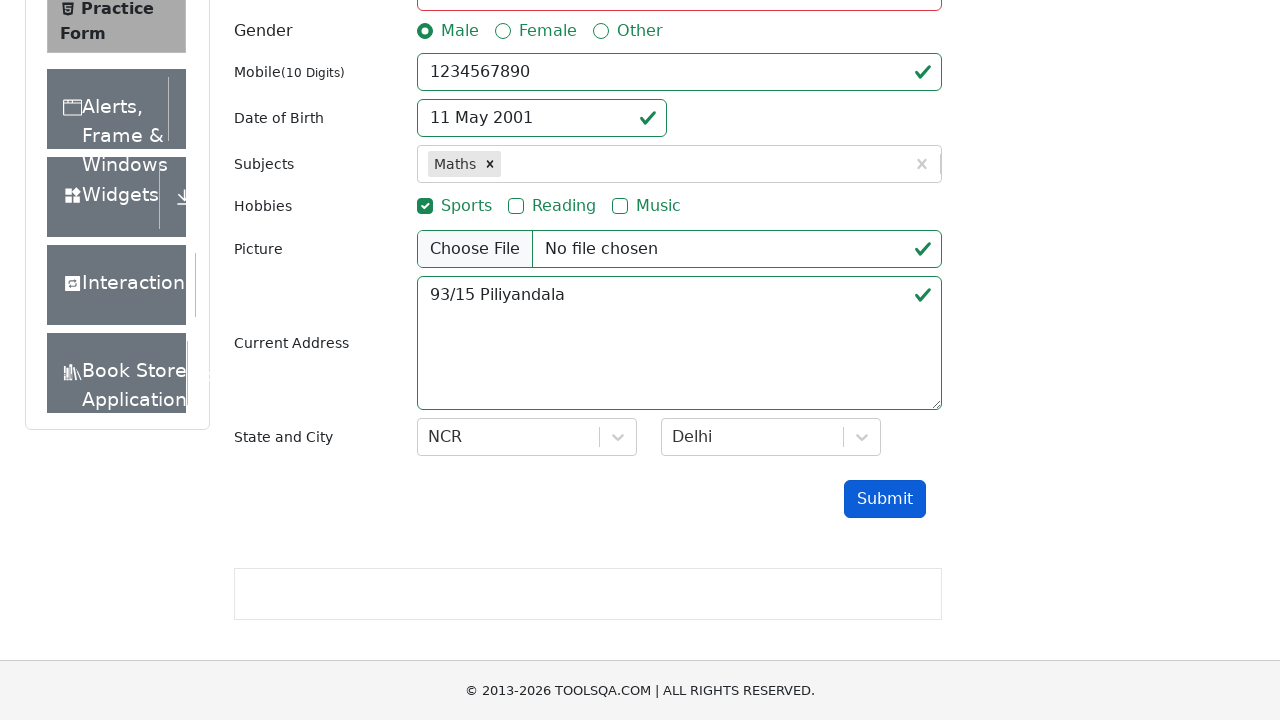

Verified form submission failed - success modal is not visible (invalid email validation working correctly)
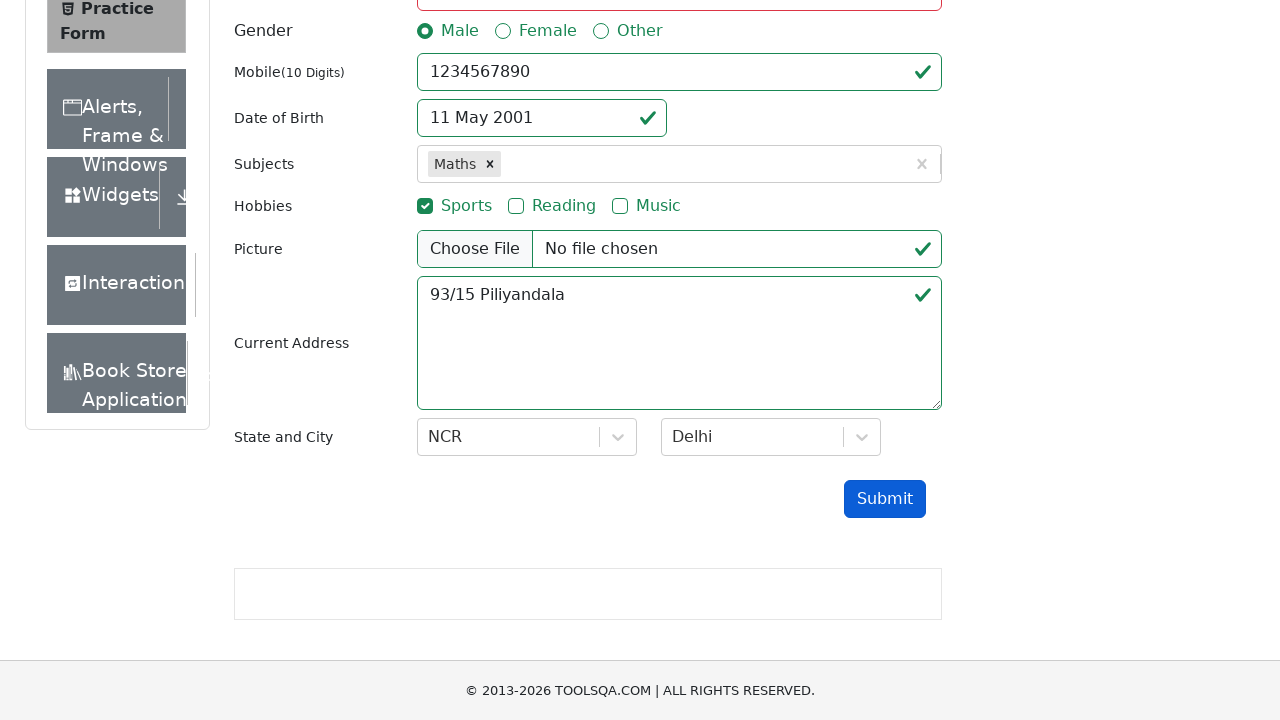

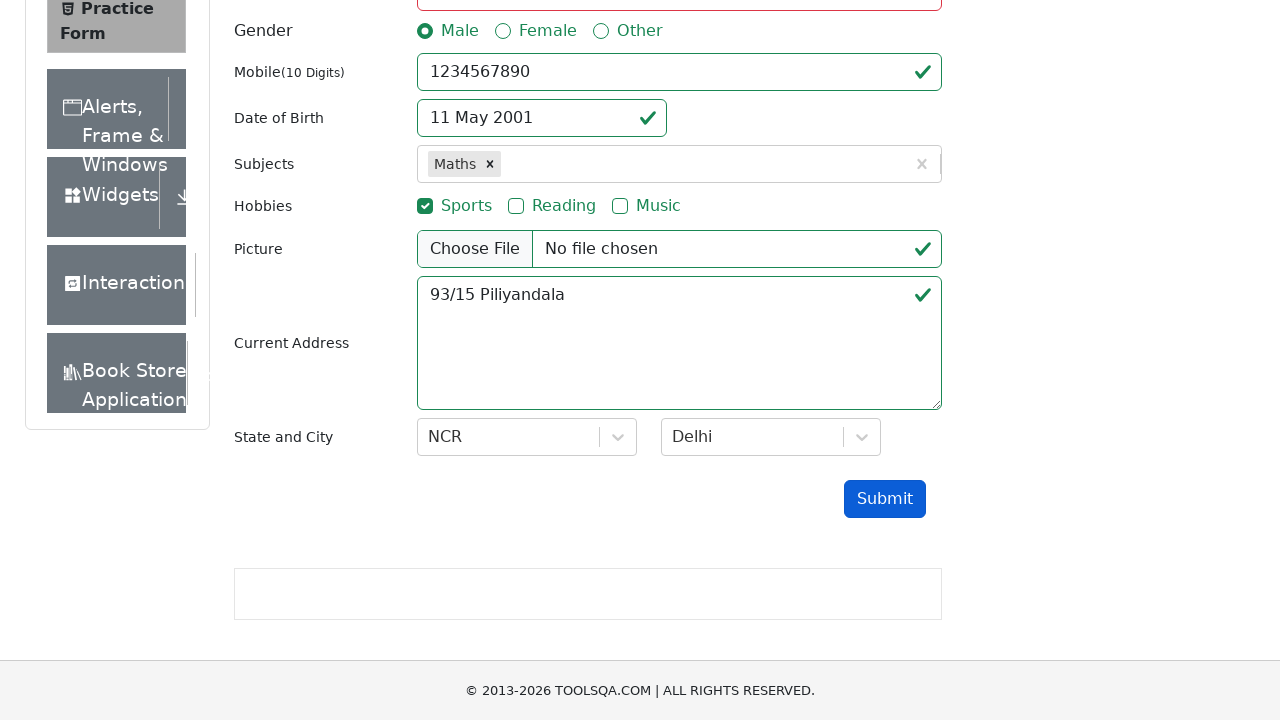